Tests the Social Security benefit calculator by entering birth date and salary information to verify estimated benefit amounts

Starting URL: https://www.ssa.gov/OACT/quickcalc/

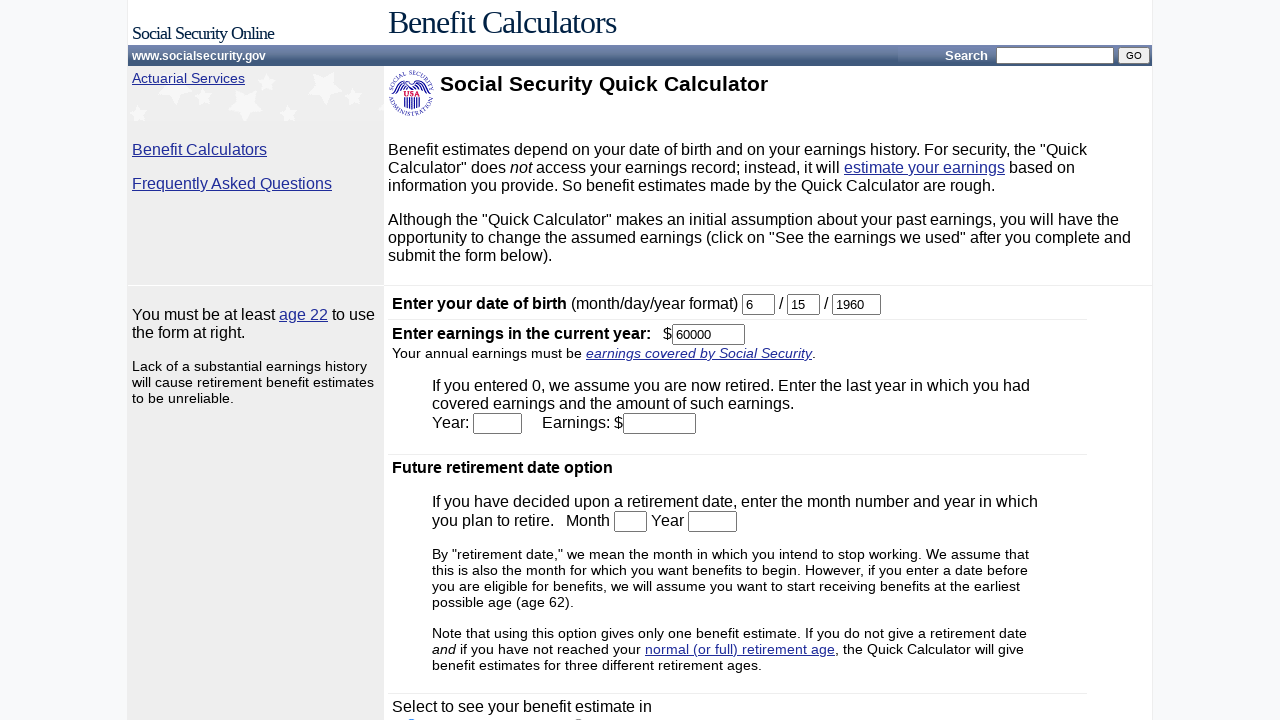

Entered birth month (January) on #month
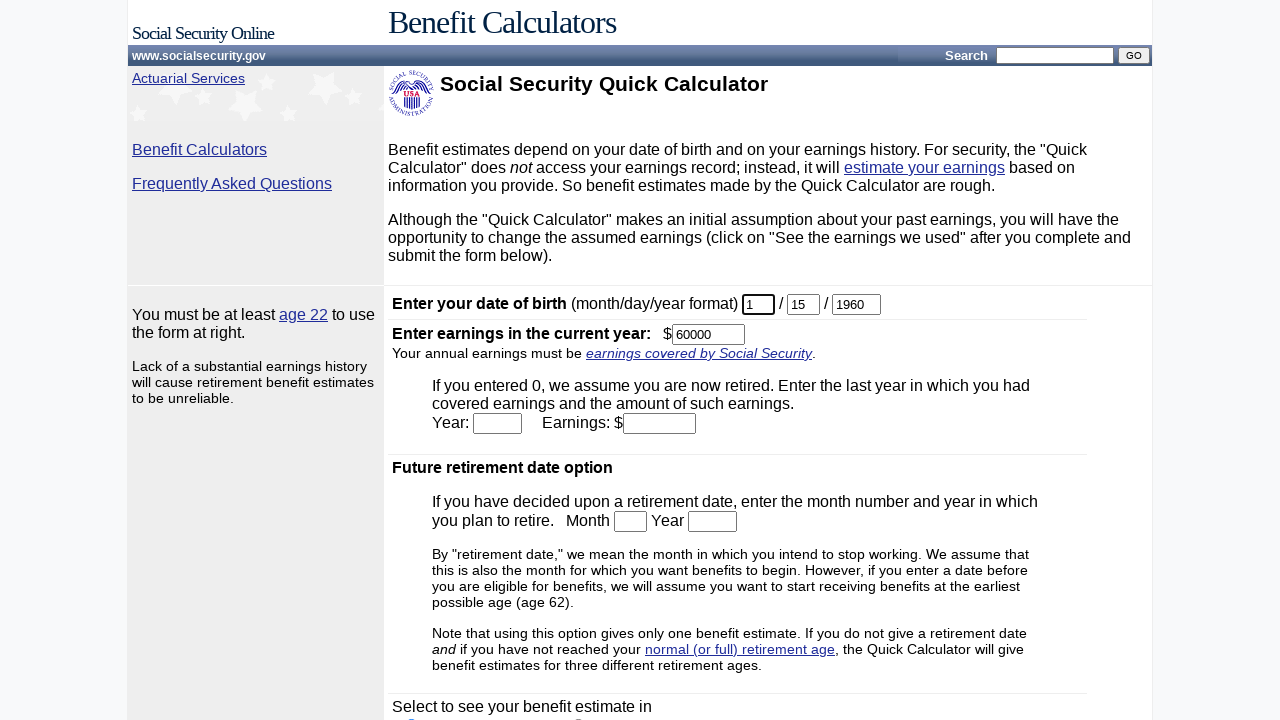

Entered birth day (1st) on #day
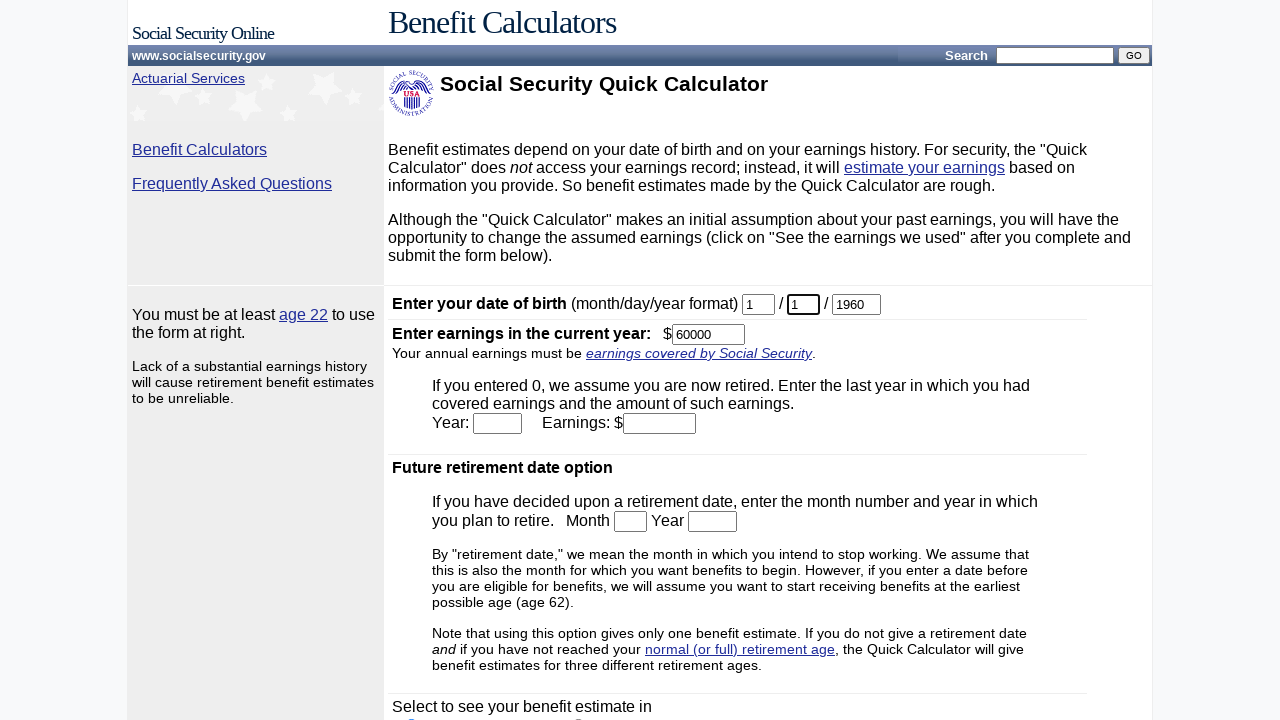

Entered birth year (1990) on #year
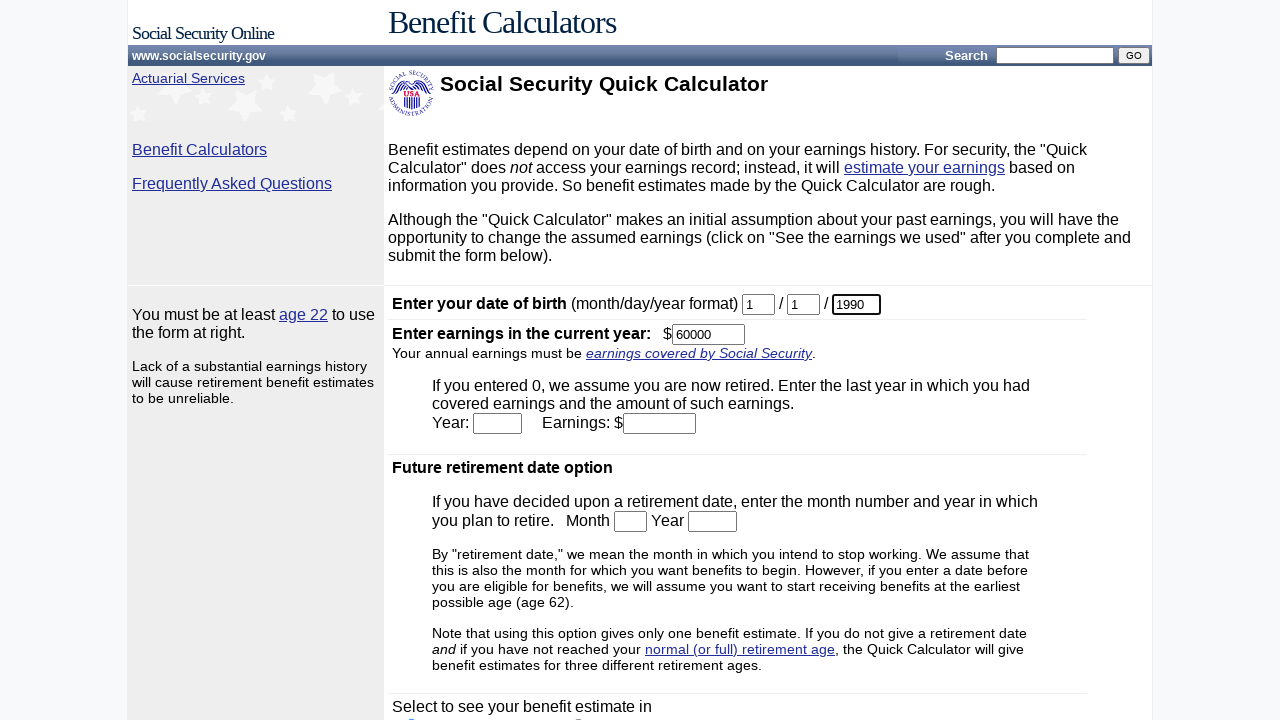

Entered current earnings ($55,000) on #earnings
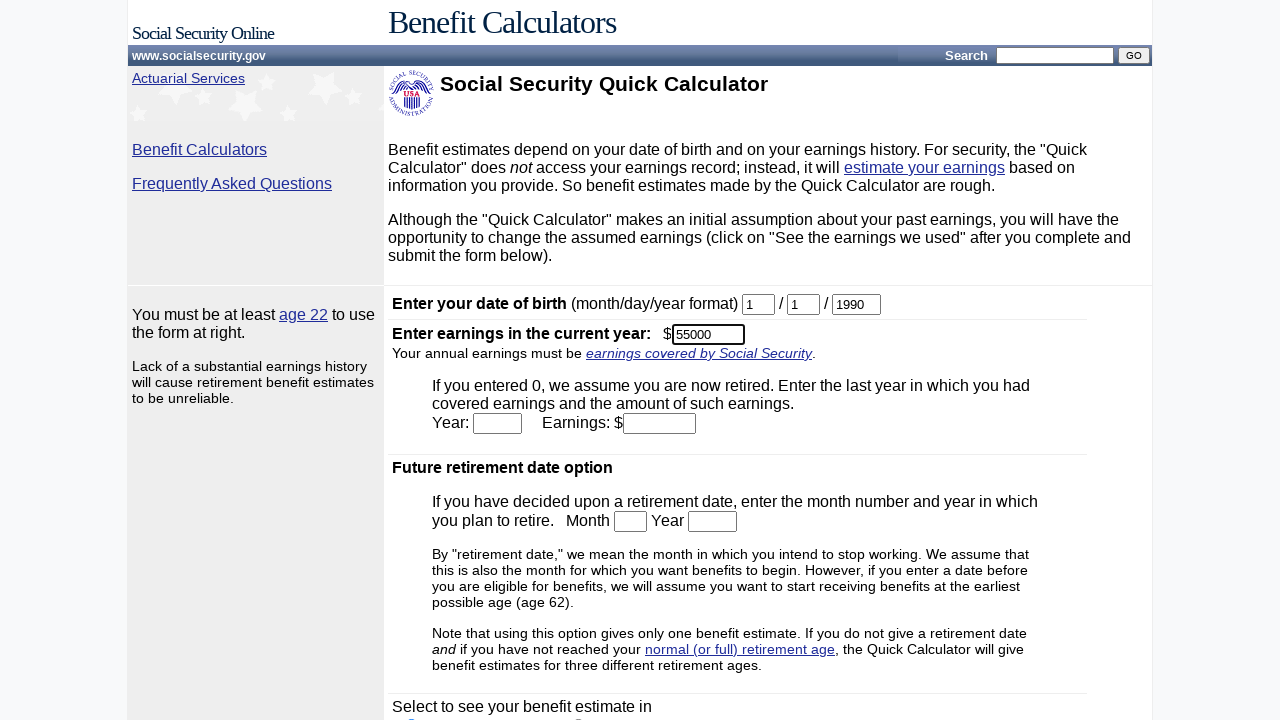

Clicked submit button to calculate Social Security benefits at (444, 568) on body > table:nth-child(6) > tbody > tr:nth-child(2) > td:nth-child(2) > form > t
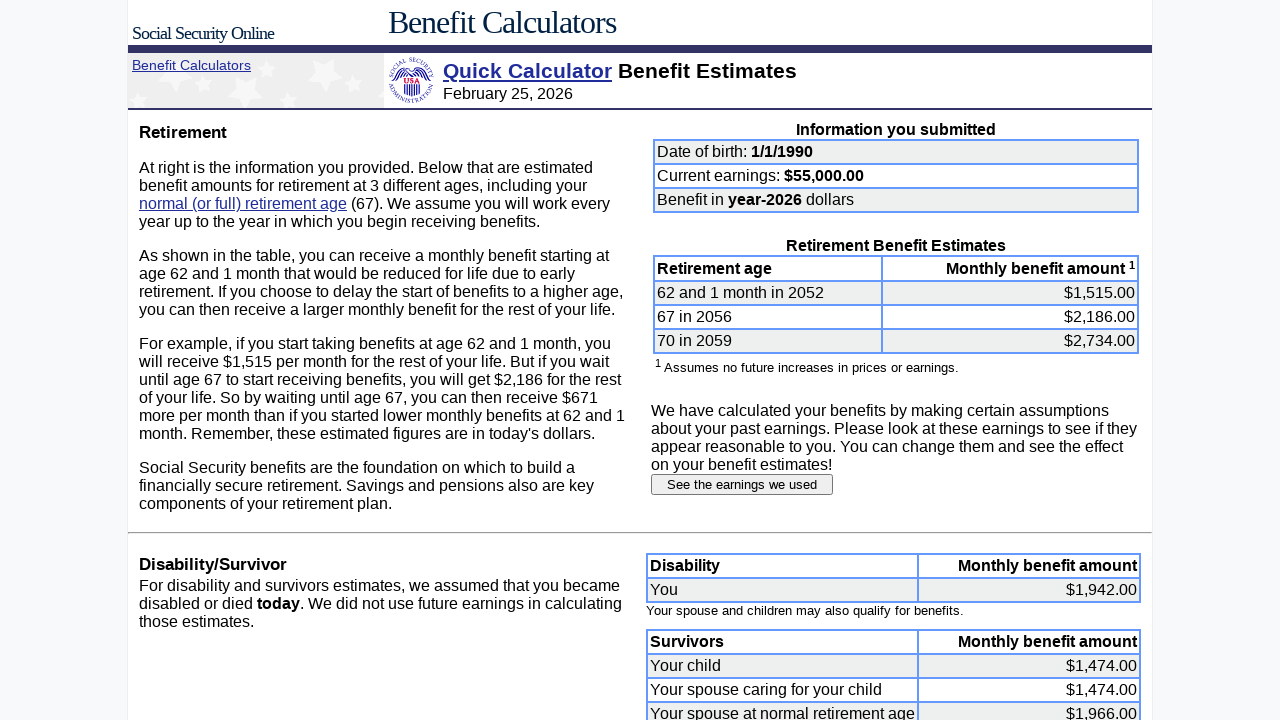

Results page loaded with estimated Full Retirement Age
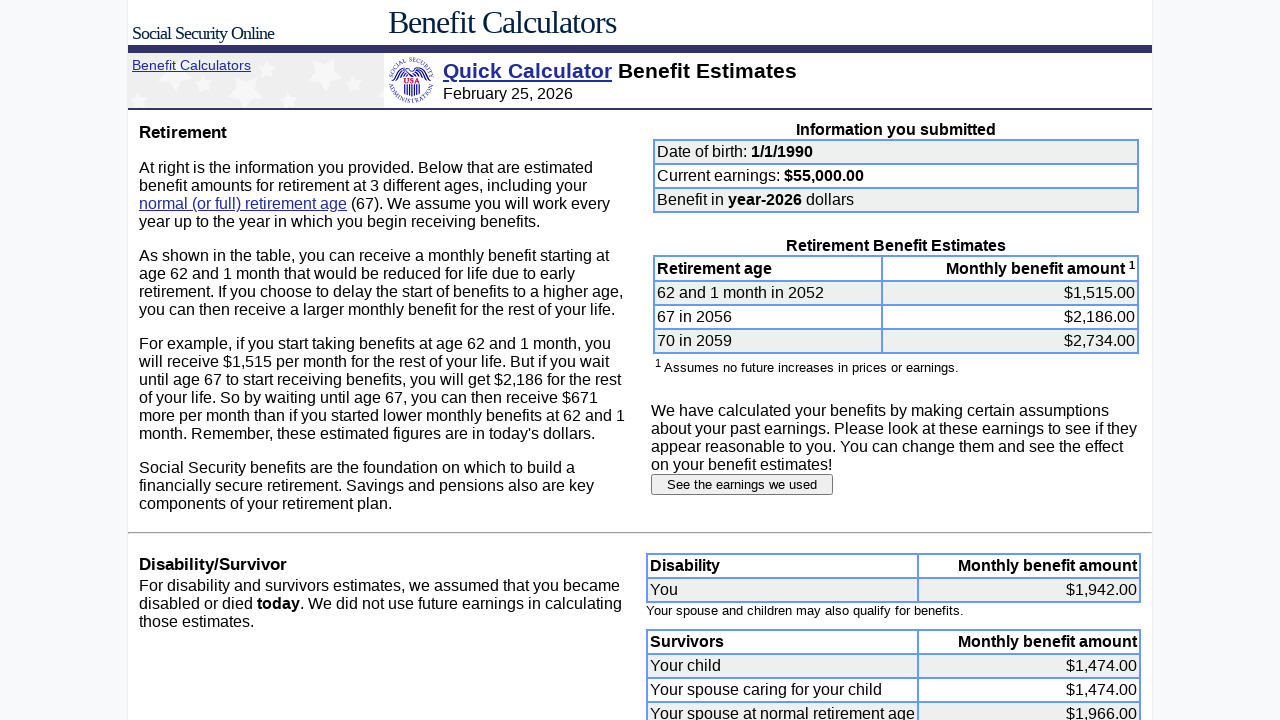

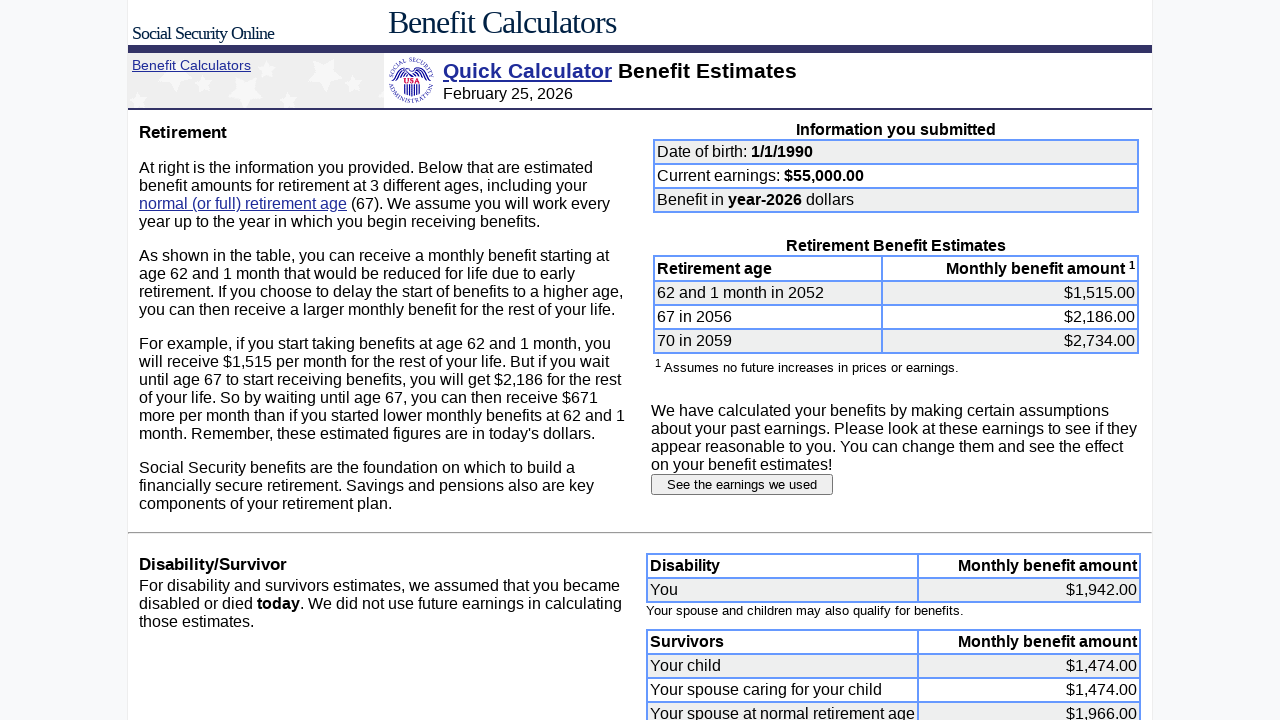